Tests that Clear completed button is hidden when there are no completed items

Starting URL: https://demo.playwright.dev/todomvc

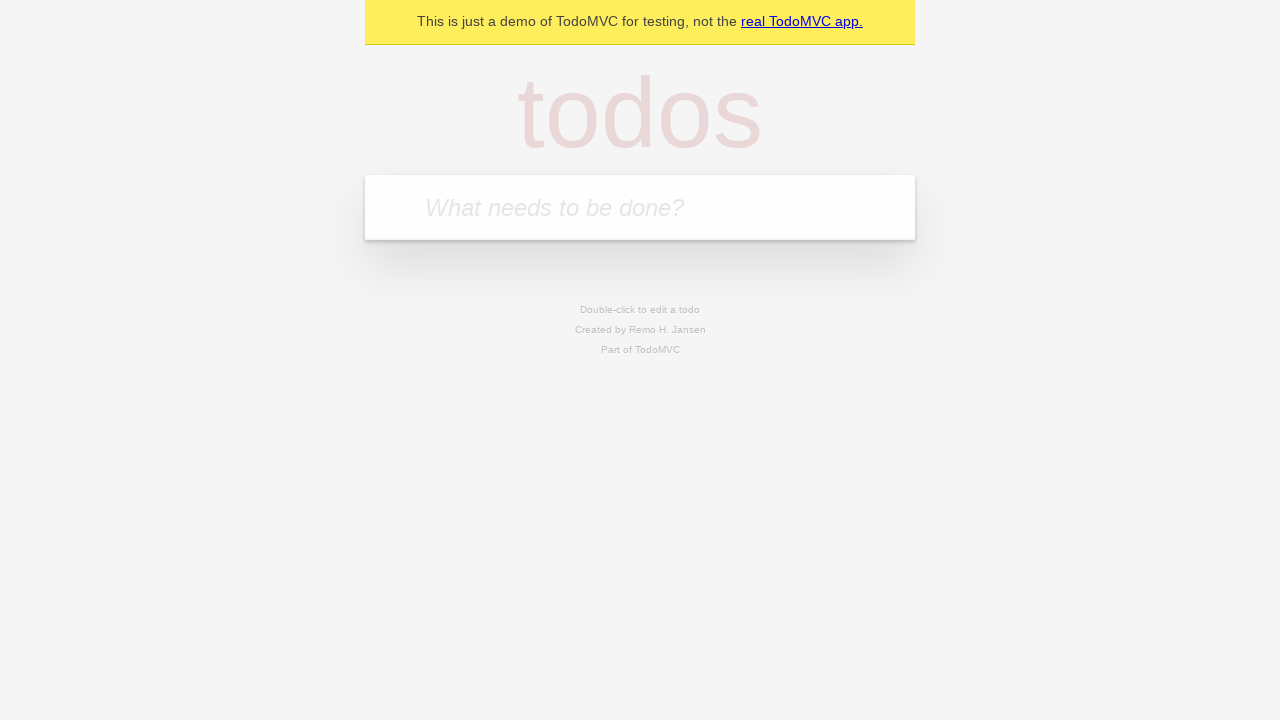

Filled todo input with 'buy some cheese' on internal:attr=[placeholder="What needs to be done?"i]
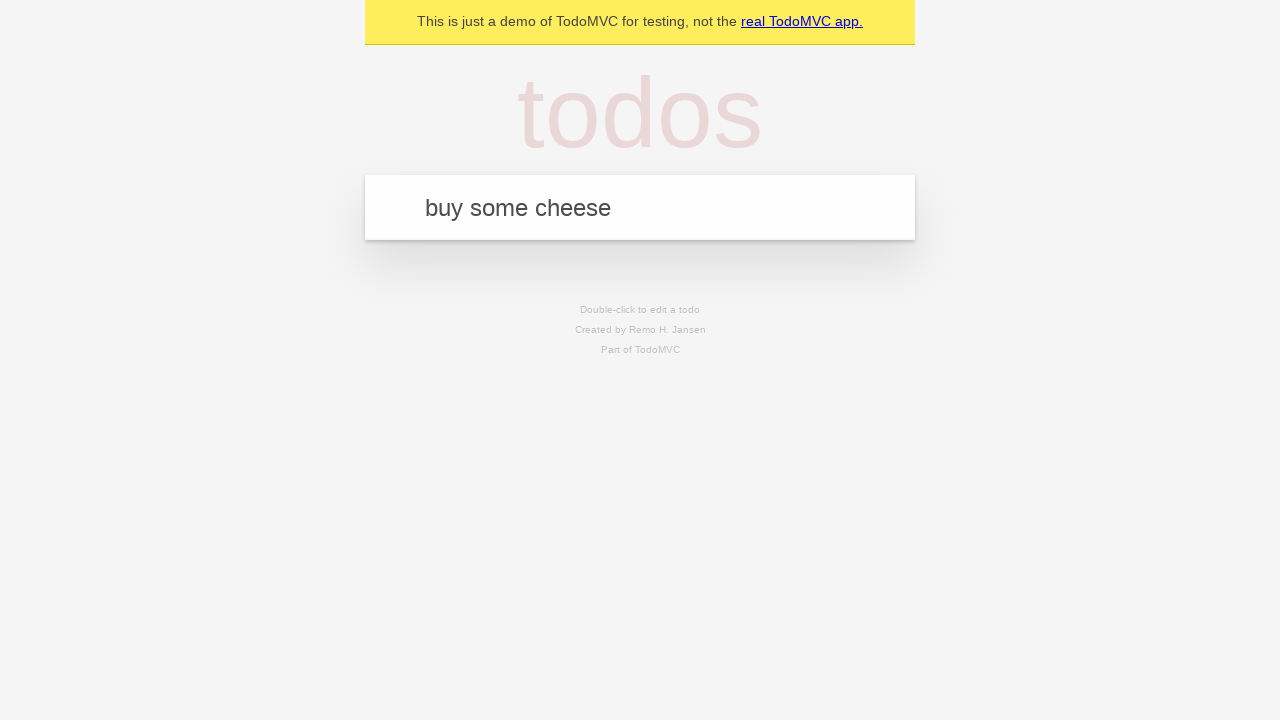

Pressed Enter to add todo 'buy some cheese' on internal:attr=[placeholder="What needs to be done?"i]
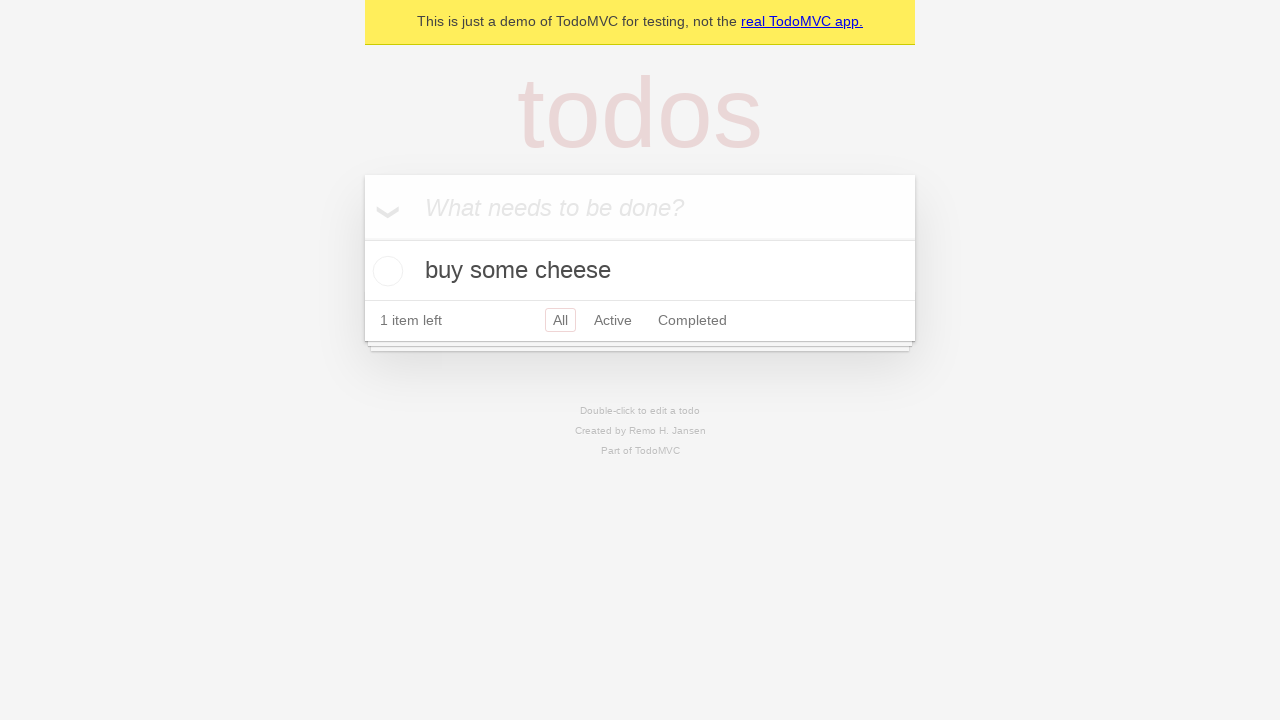

Filled todo input with 'feed the cat' on internal:attr=[placeholder="What needs to be done?"i]
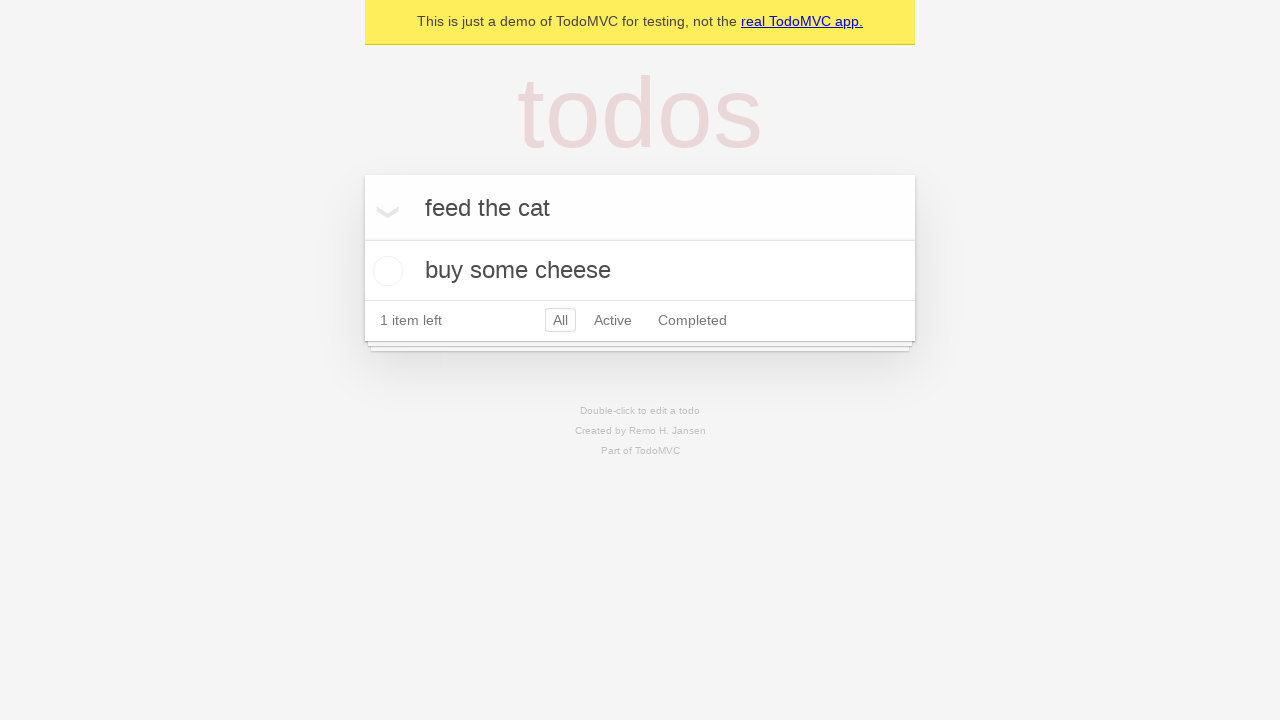

Pressed Enter to add todo 'feed the cat' on internal:attr=[placeholder="What needs to be done?"i]
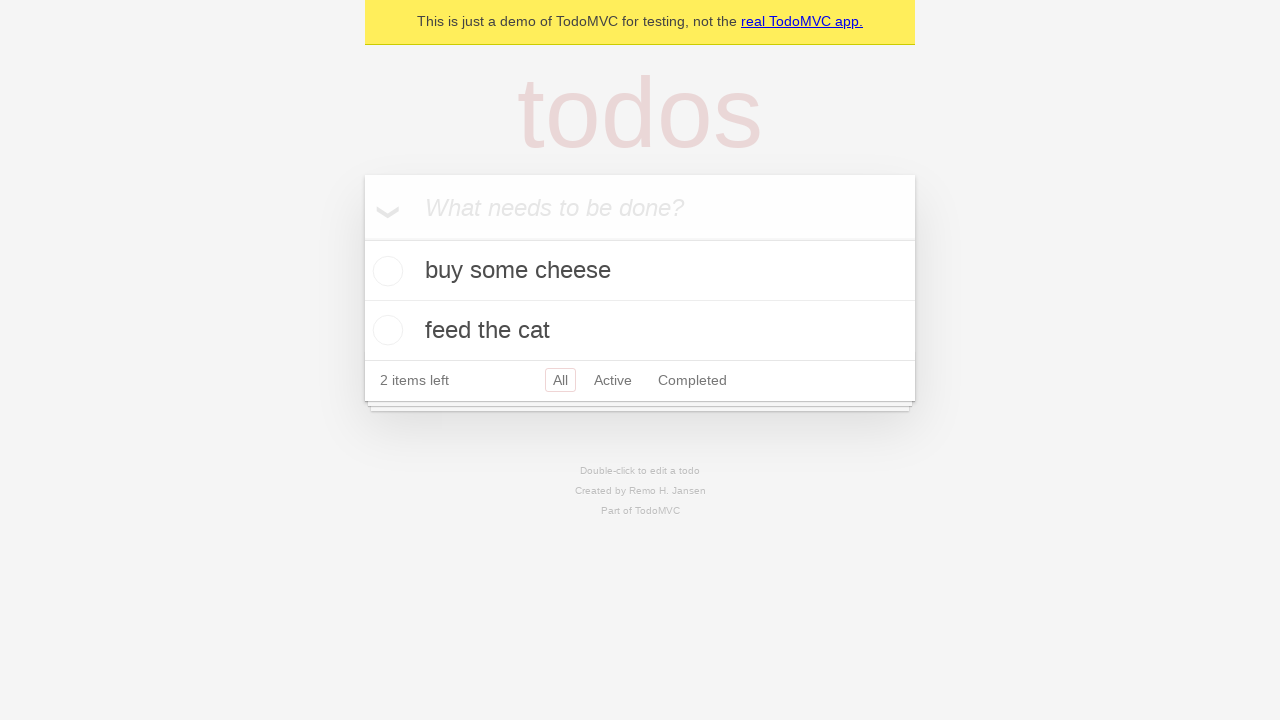

Filled todo input with 'book a doctors appointment' on internal:attr=[placeholder="What needs to be done?"i]
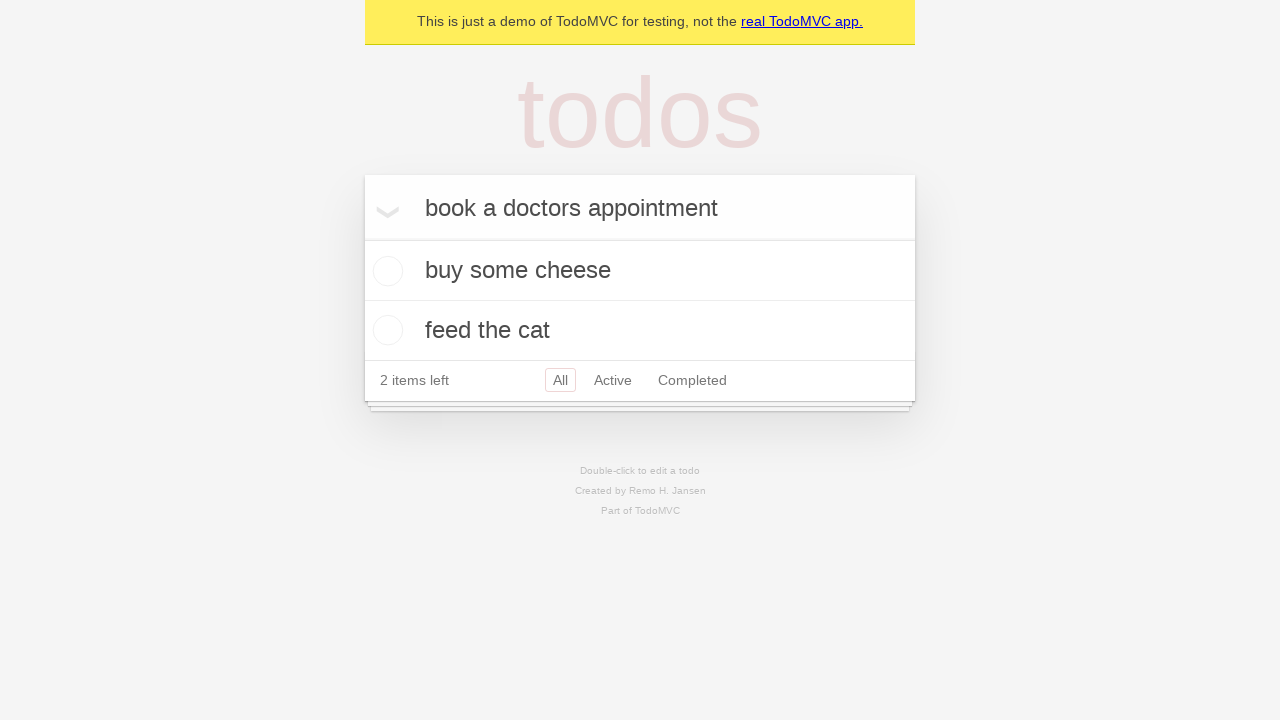

Pressed Enter to add todo 'book a doctors appointment' on internal:attr=[placeholder="What needs to be done?"i]
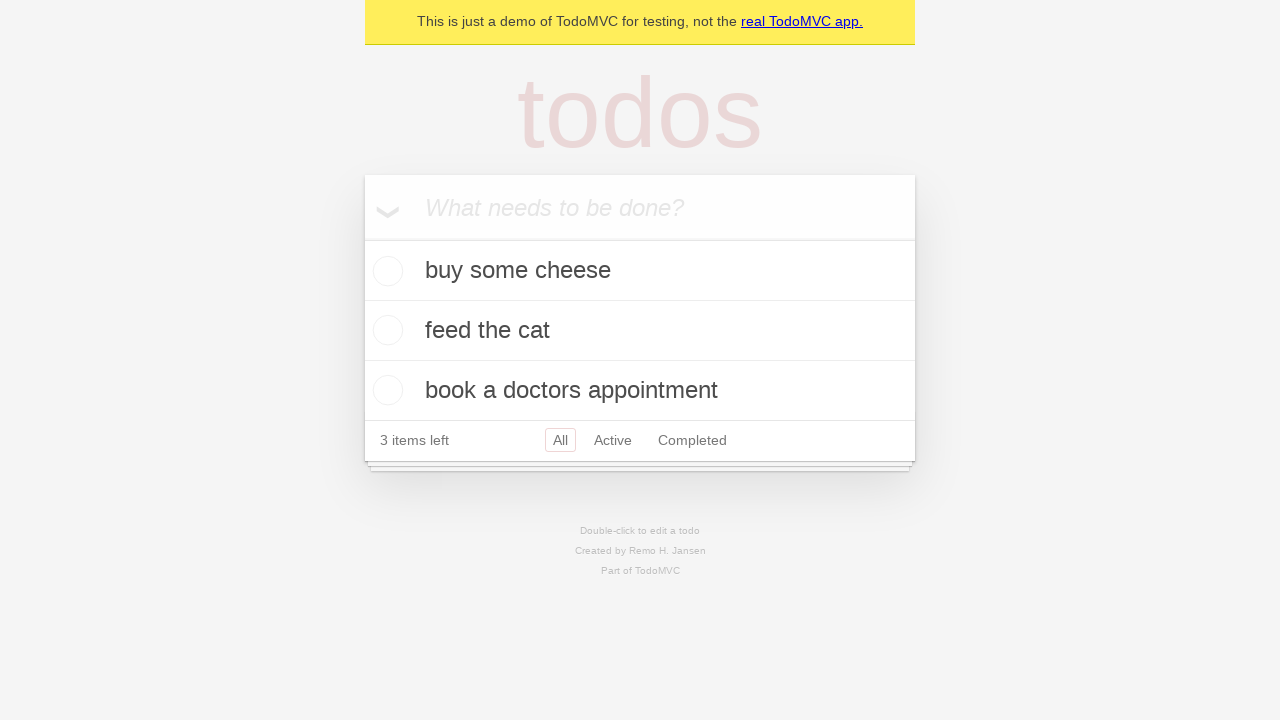

Checked the first todo item as completed at (385, 271) on .todo-list li .toggle >> nth=0
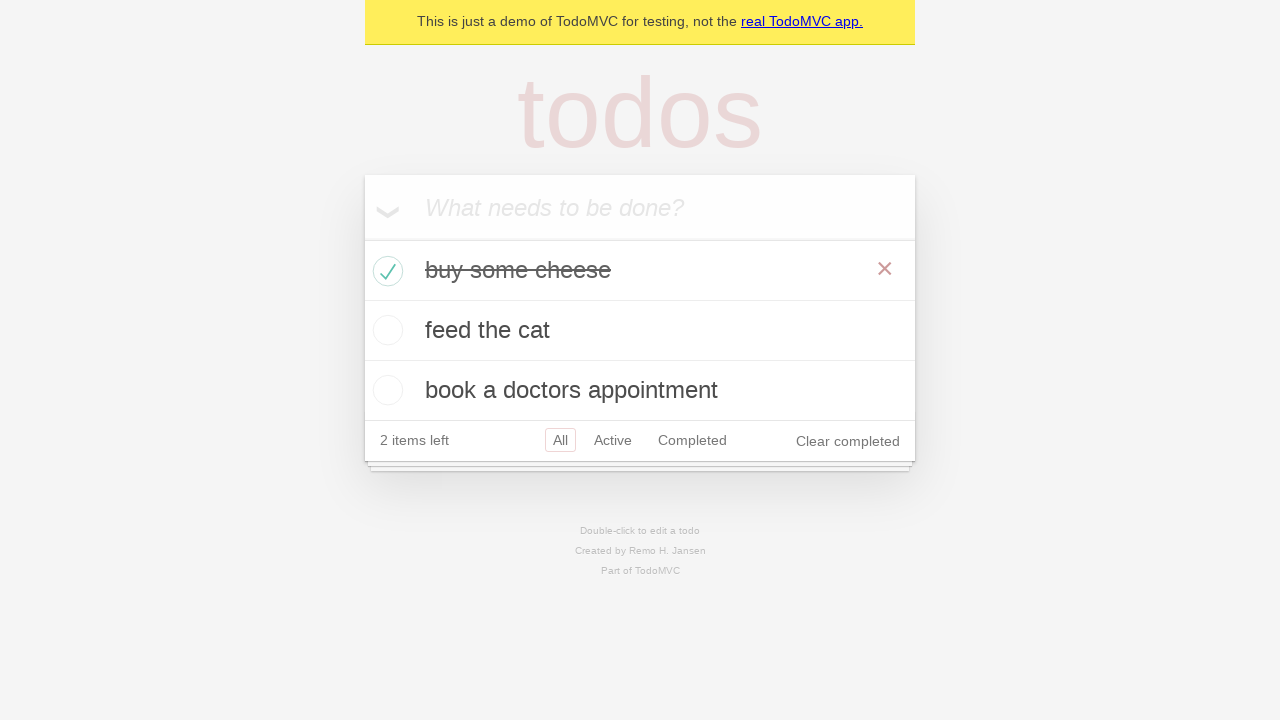

Clicked 'Clear completed' button to remove completed items at (848, 441) on internal:role=button[name="Clear completed"i]
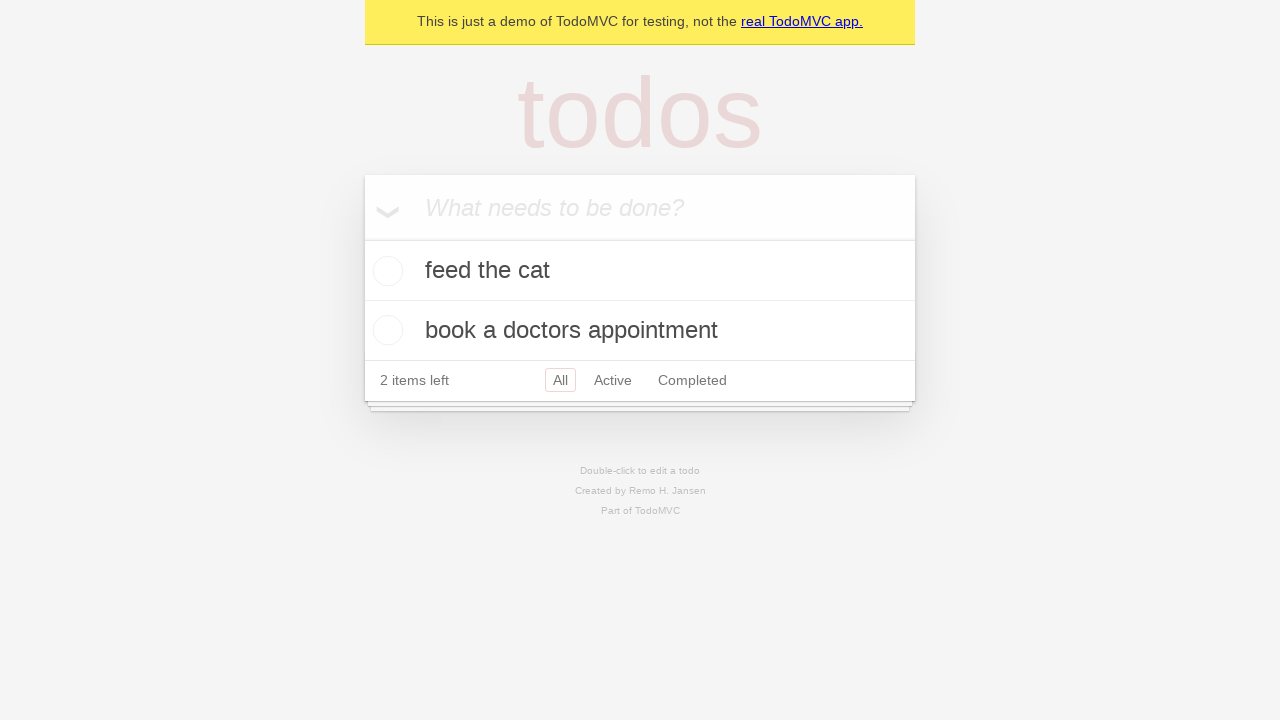

Waited 500ms for UI to update after clearing completed items
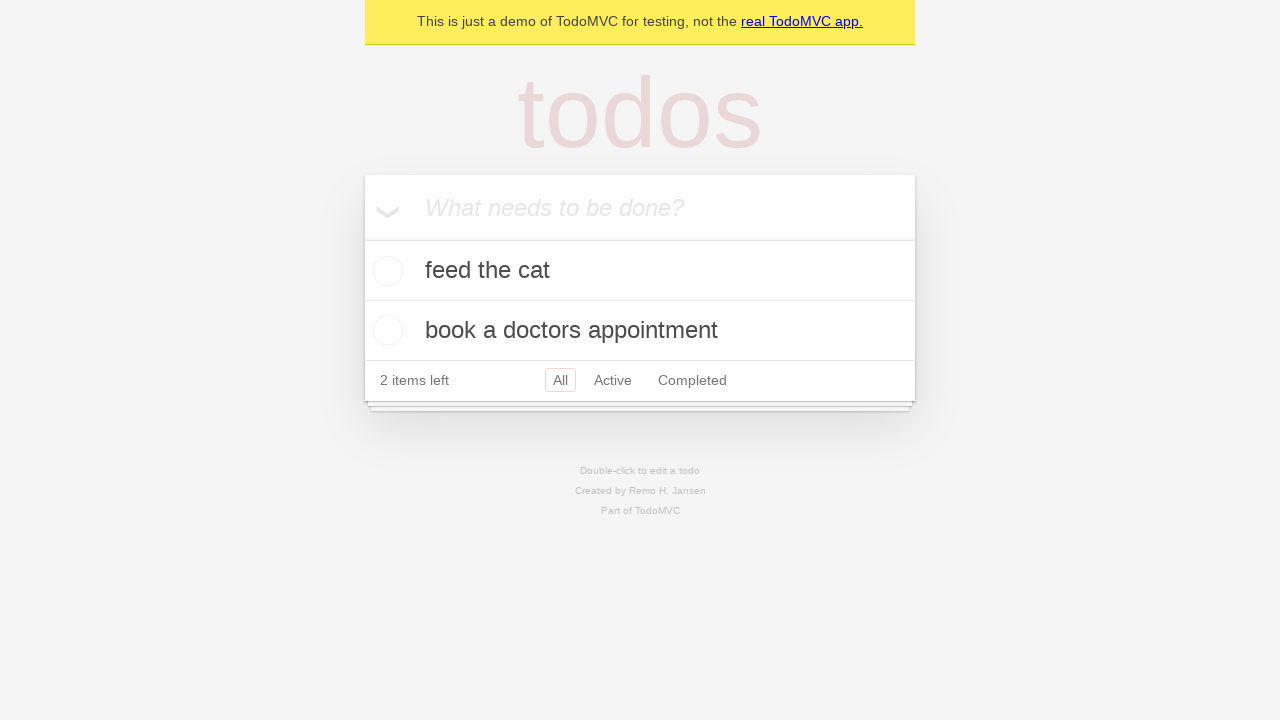

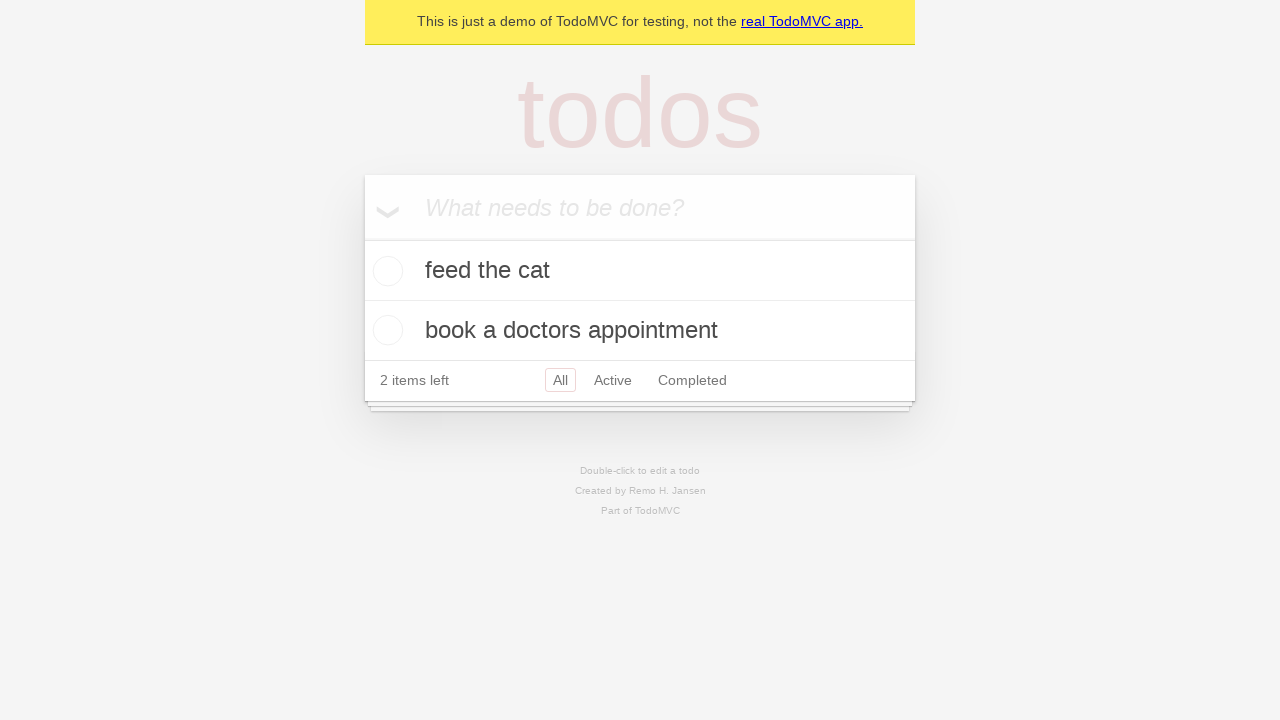